Navigates to the Ukrainian air raid alerts map website and waits for the page content to load, verifying the alerts map is accessible.

Starting URL: https://alerts.in.ua

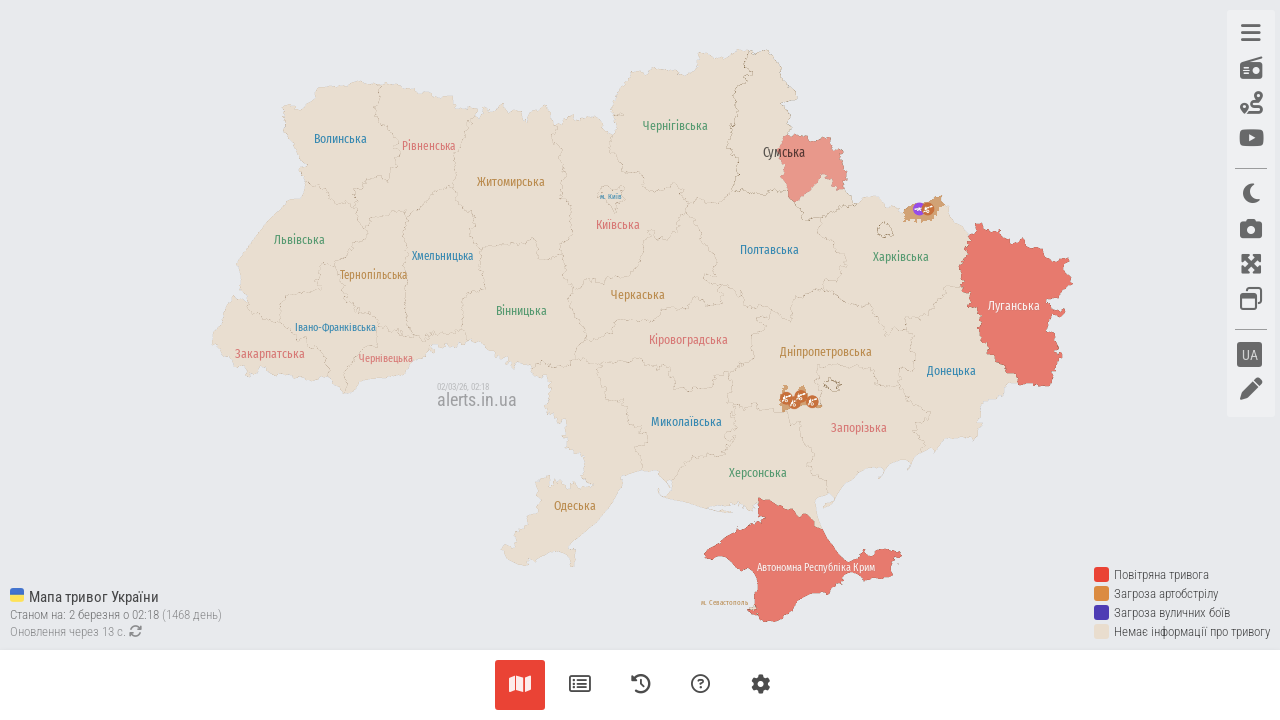

Set viewport size to 1920x1080
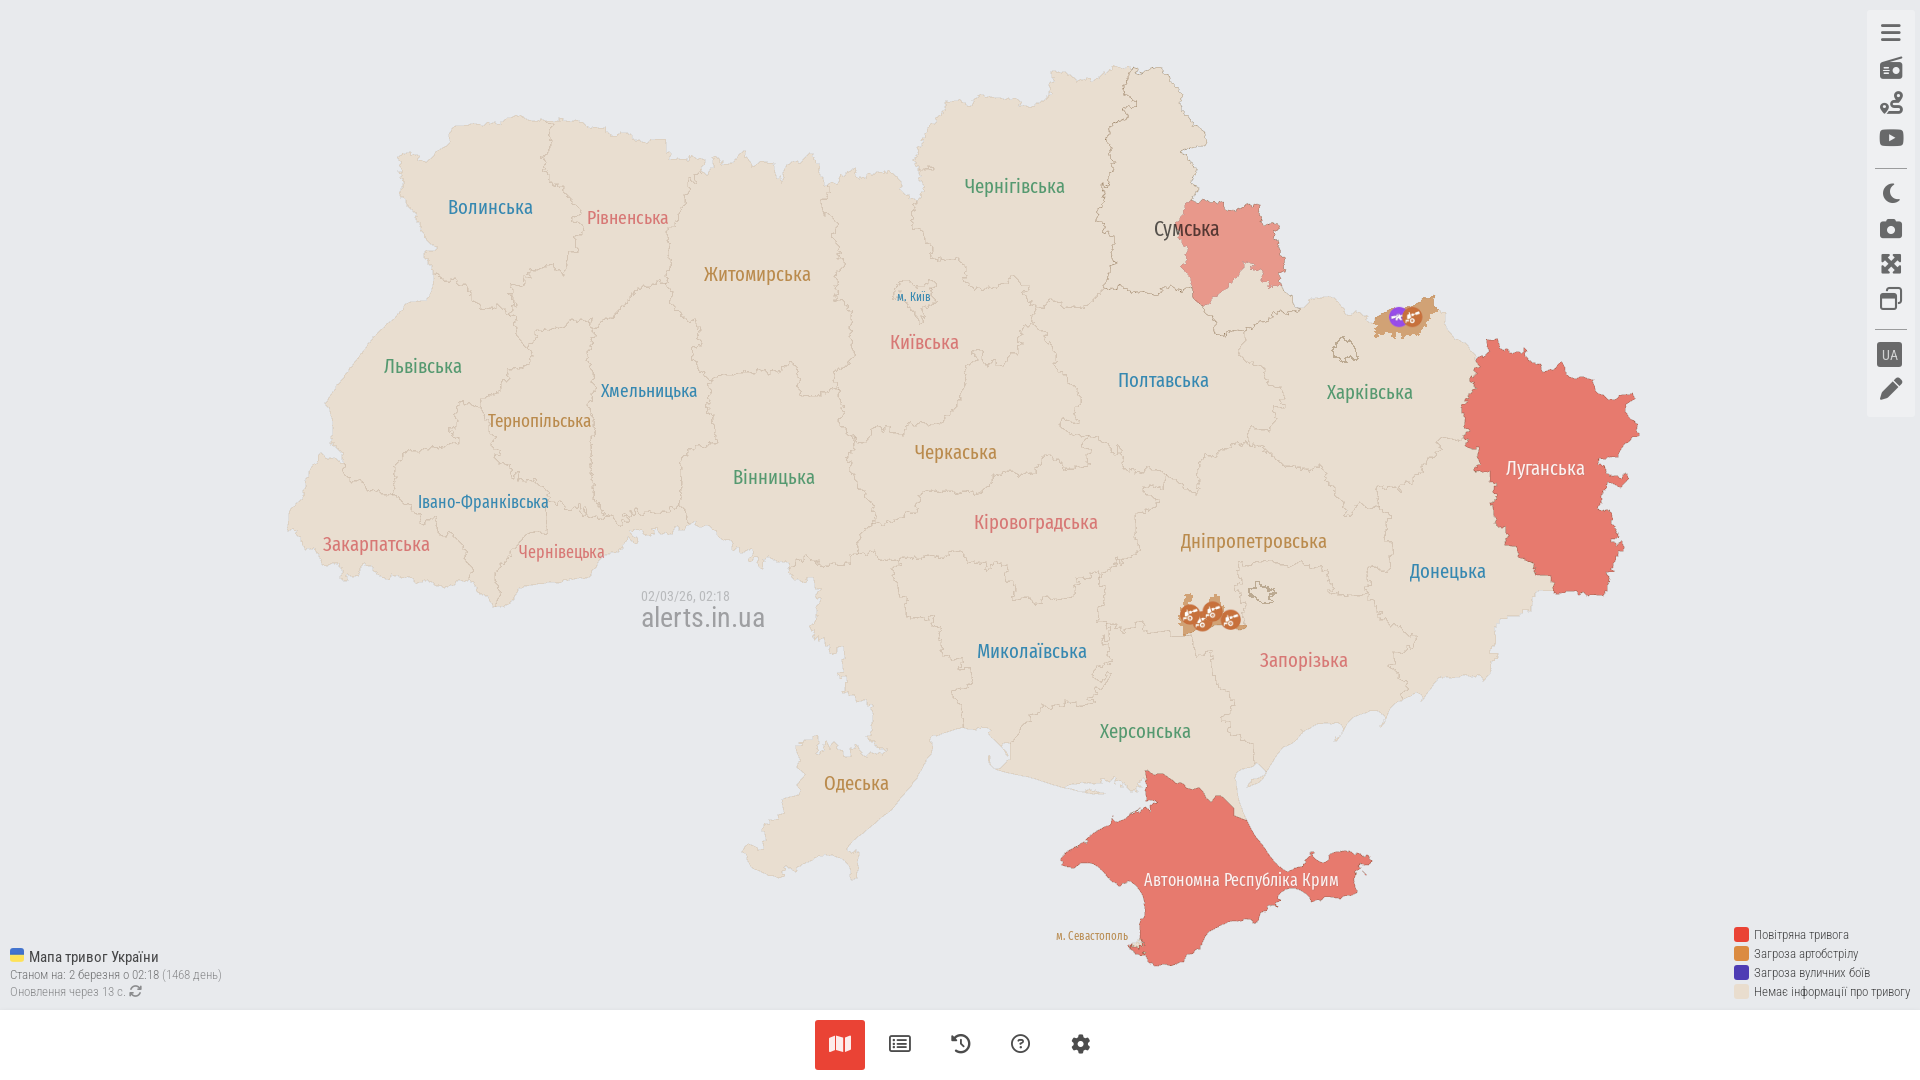

Waited for page to reach network idle state - alerts map content loaded
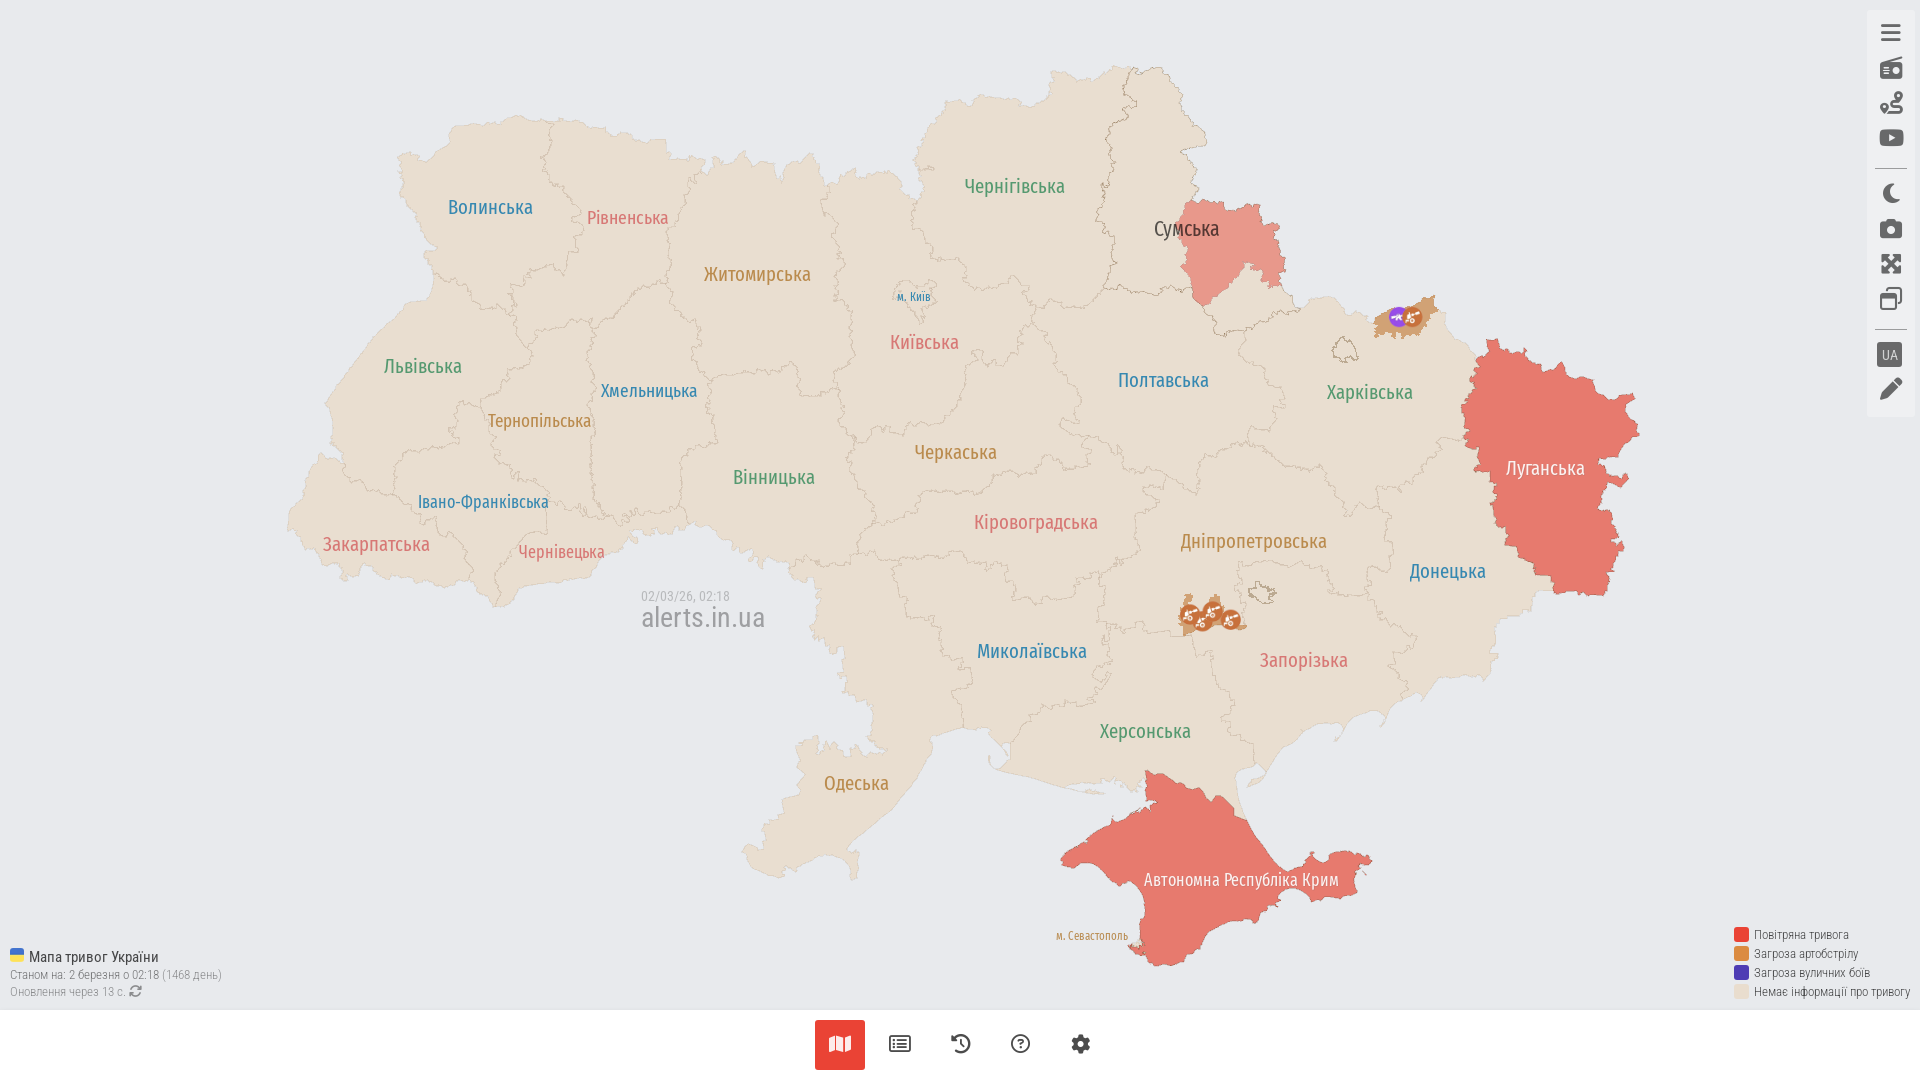

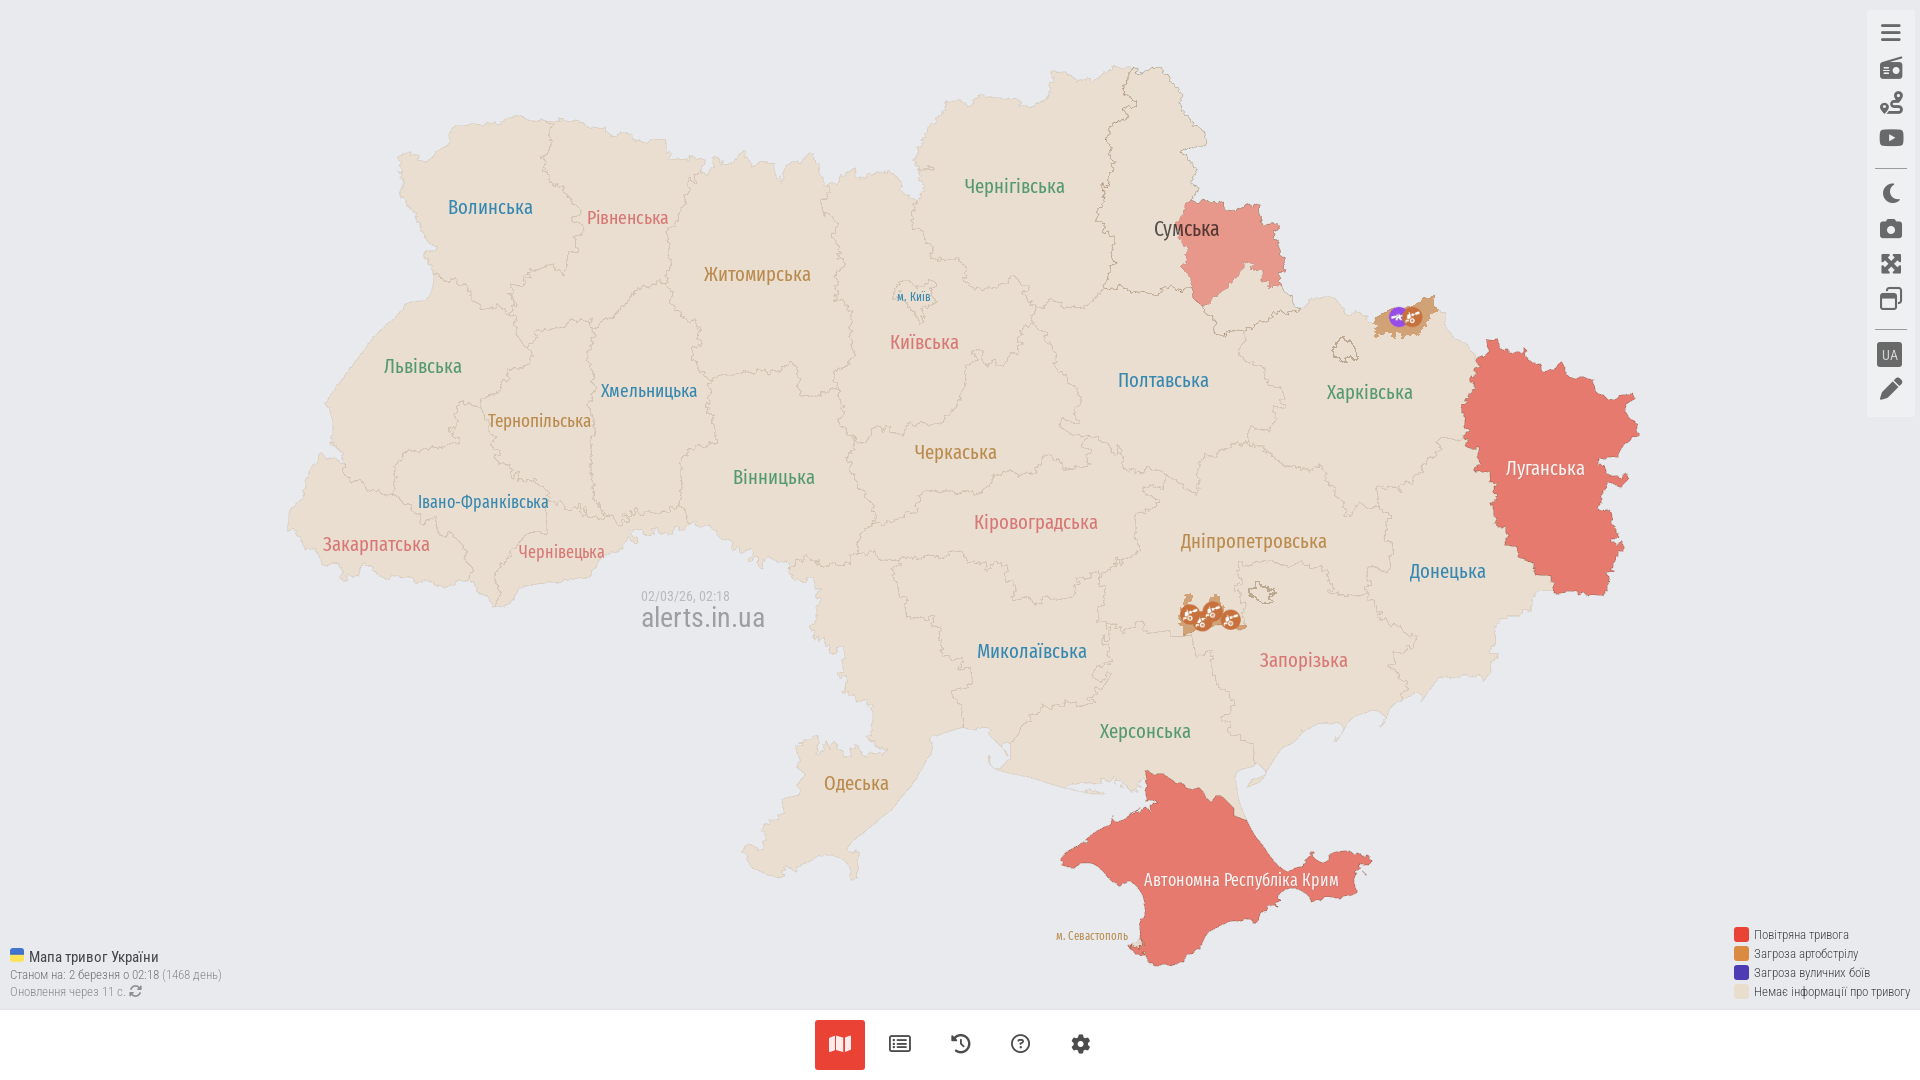